Tests handling JavaScript alerts by switching to an iframe and clicking a button that triggers a prompt alert on W3Schools

Starting URL: https://www.w3schools.com/js/tryit.asp?filename=tryjs_prompt

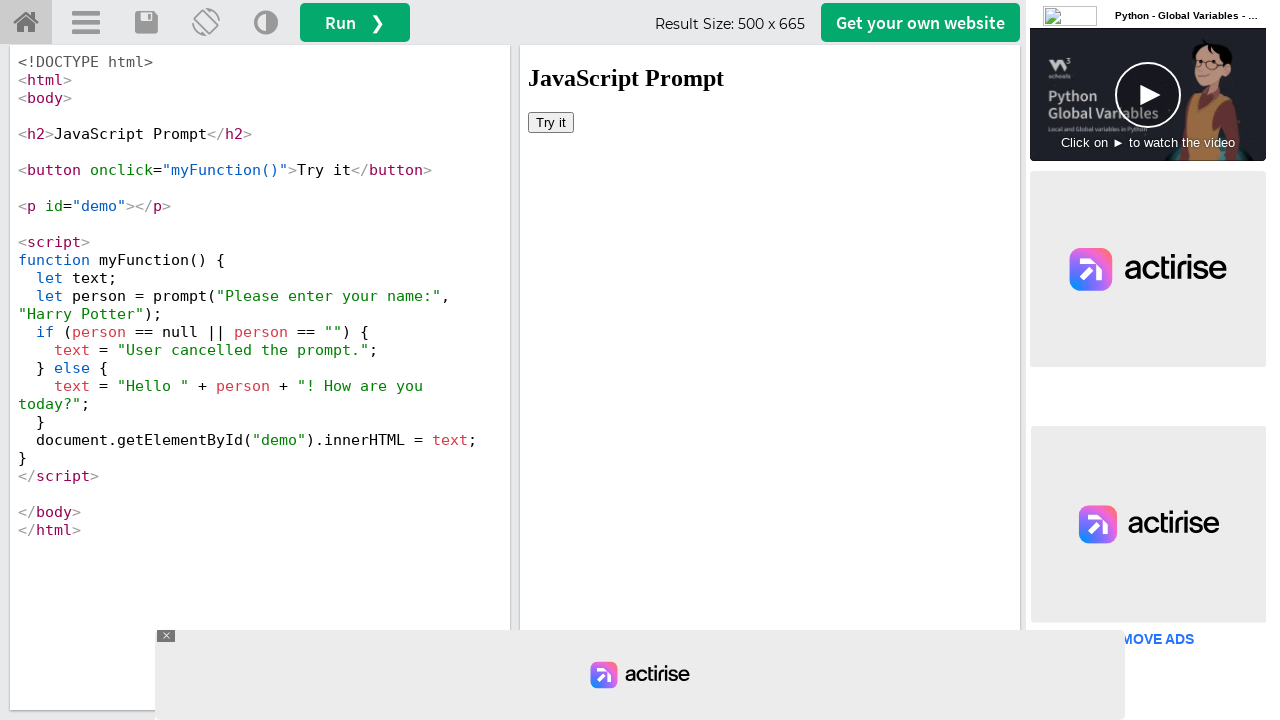

Located iframe with ID 'iframeResult' containing demo content
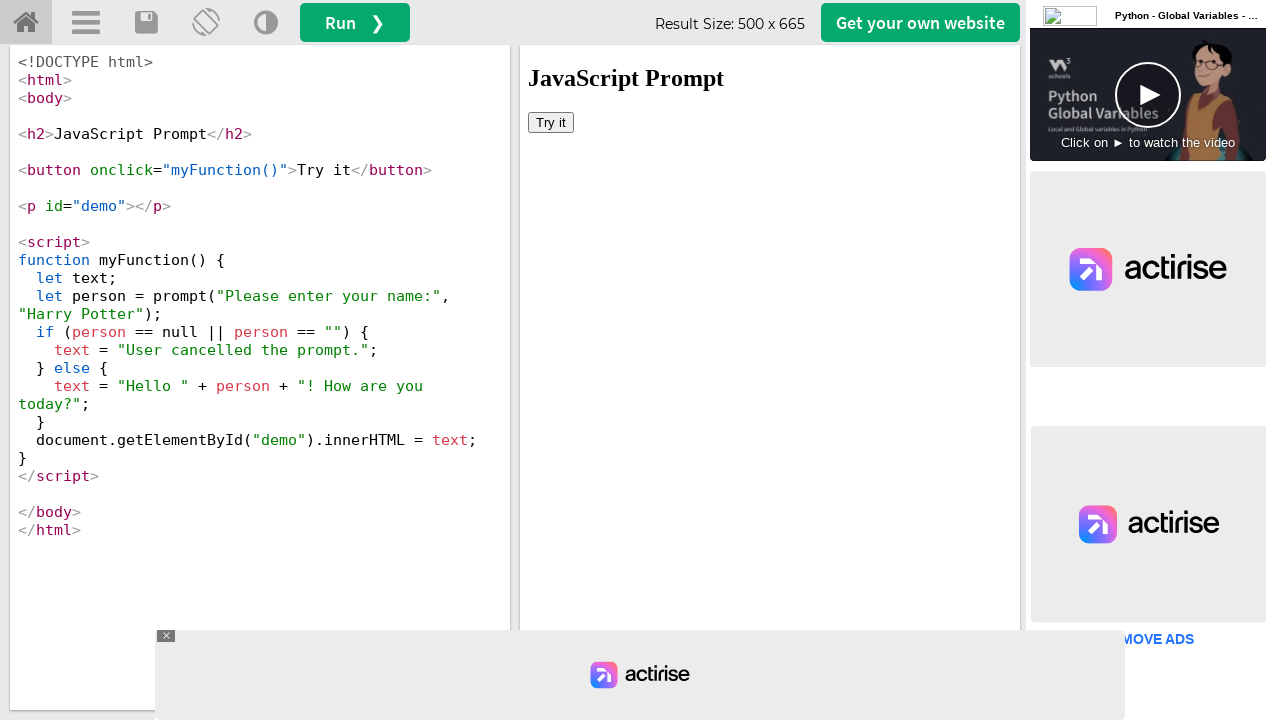

Clicked 'Try it' button in iframe to trigger JavaScript prompt alert at (551, 122) on #iframeResult >> internal:control=enter-frame >> xpath=//button[normalize-space(
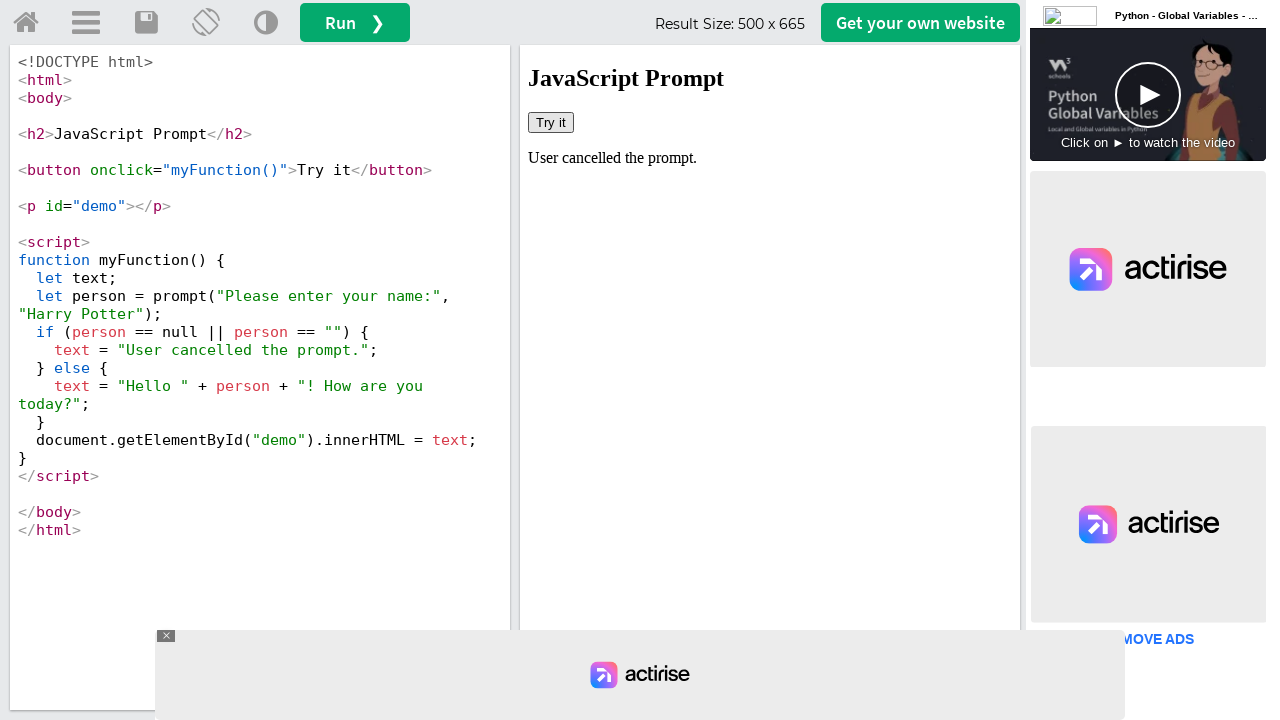

Set up dialog handler to accept prompt with 'Test input'
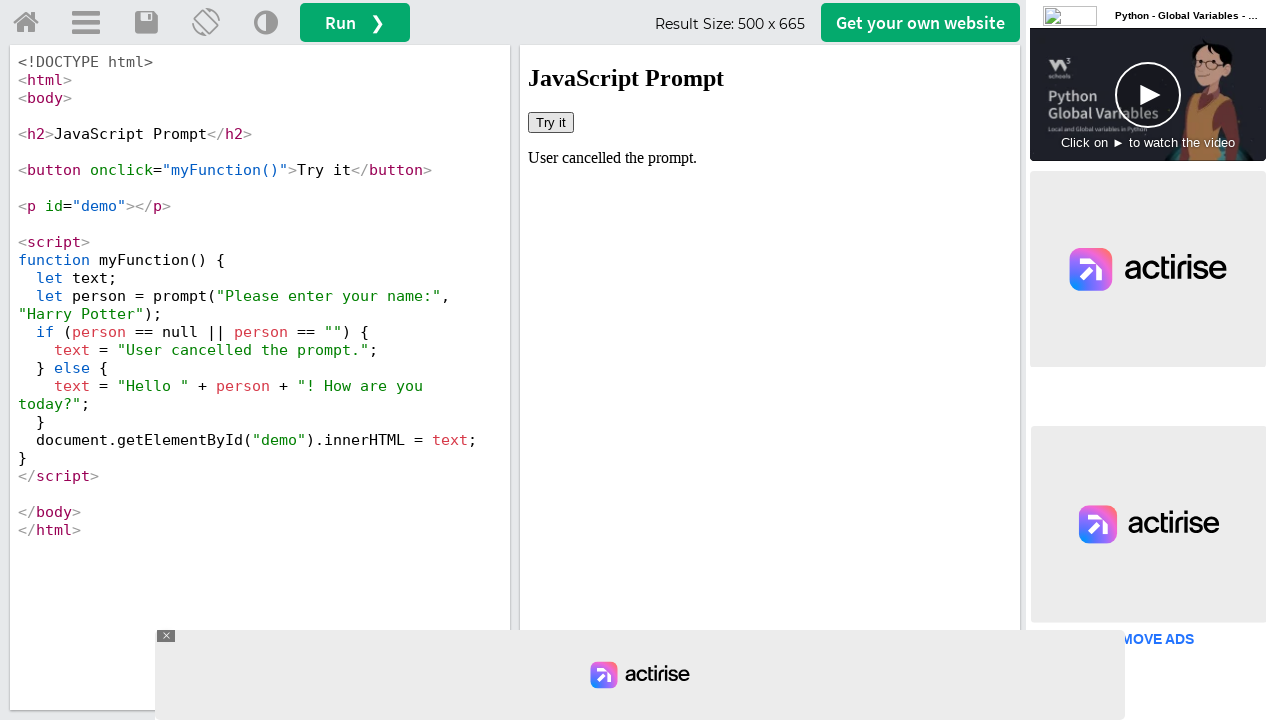

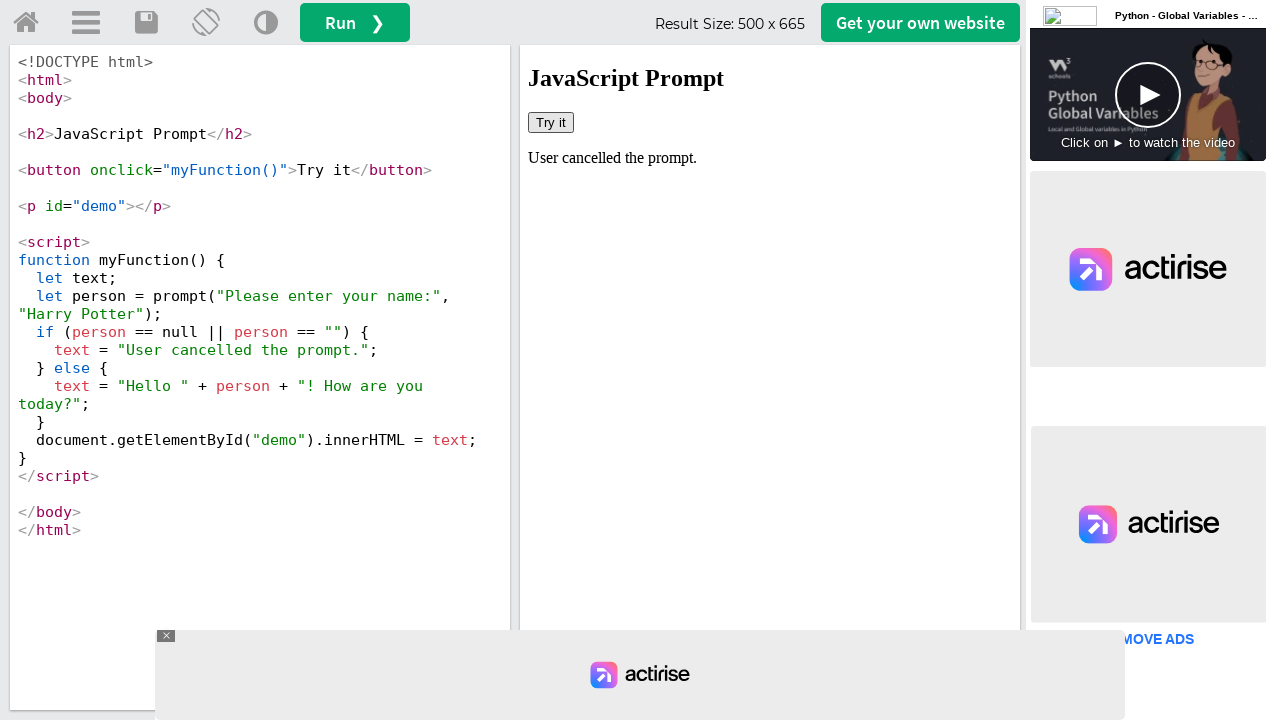